Tests filling out the Contact form with email, name, and message, then submitting and verifying the success alert

Starting URL: https://www.demoblaze.com/

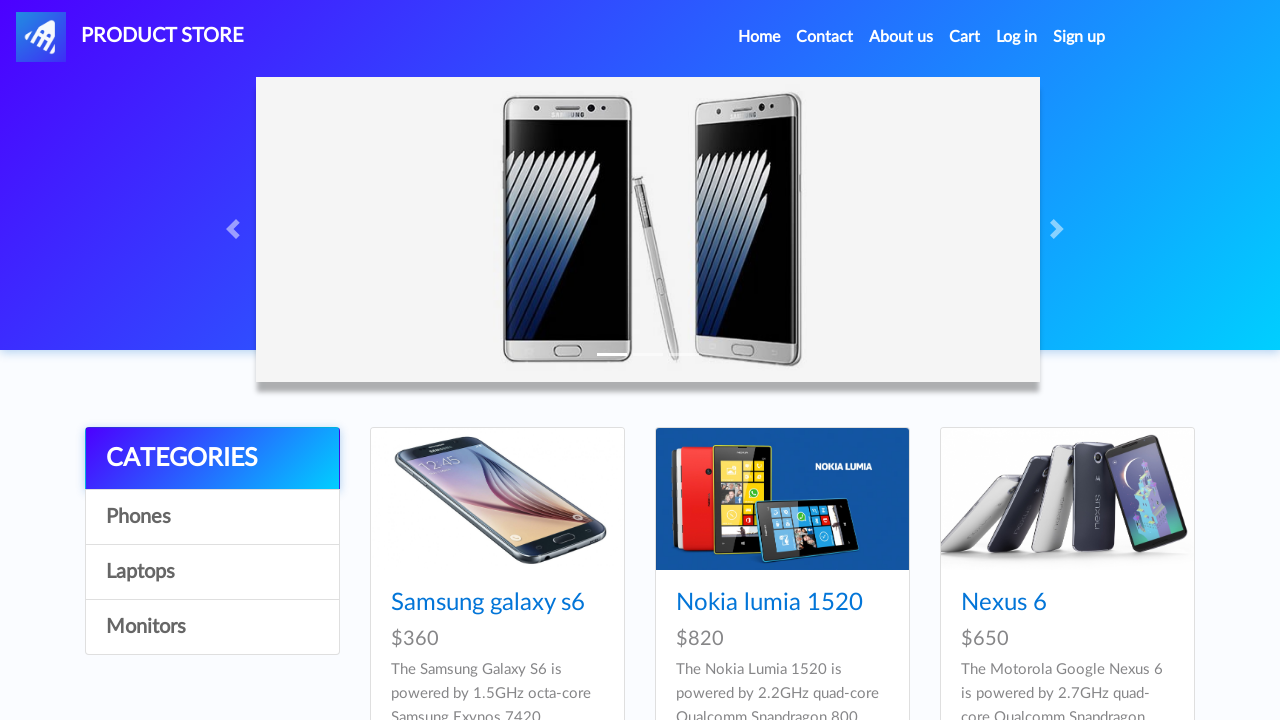

Clicked on Contact link in the navigation at (825, 37) on a.nav-link:has-text('Contact')
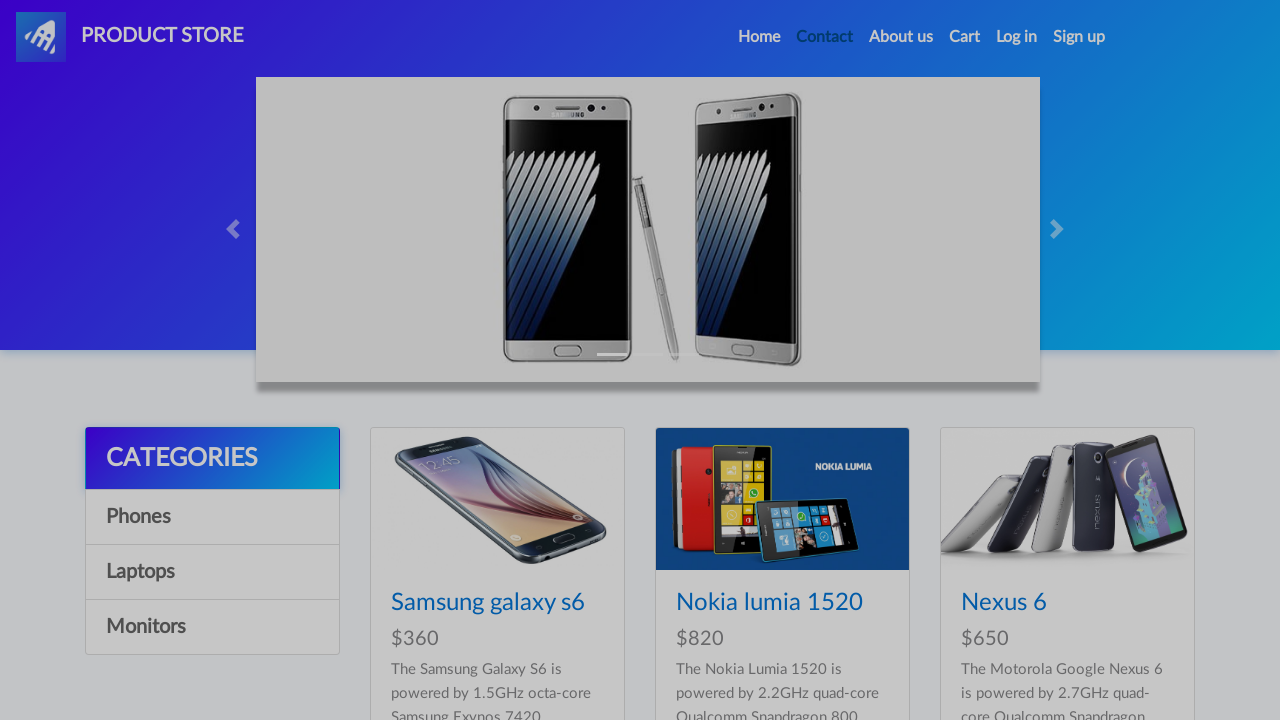

Waited for Contact modal to appear
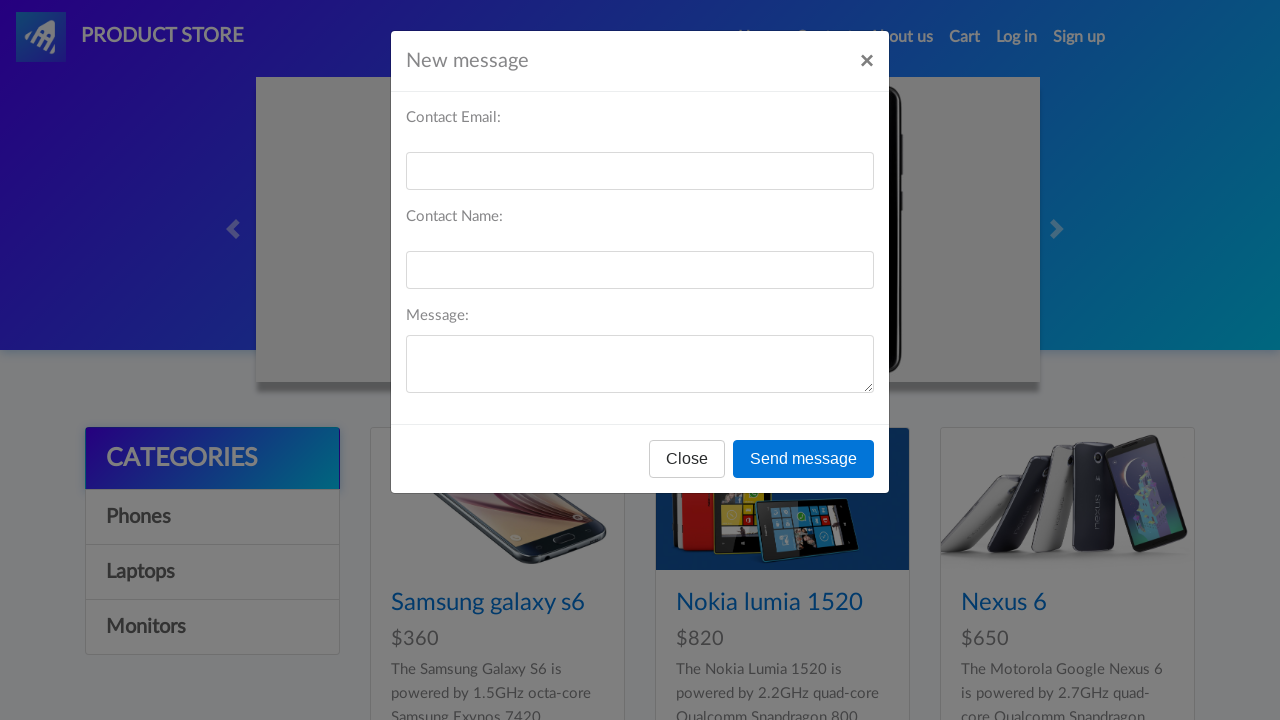

Filled in email field with sarah.test@gmail.com on #recipient-email
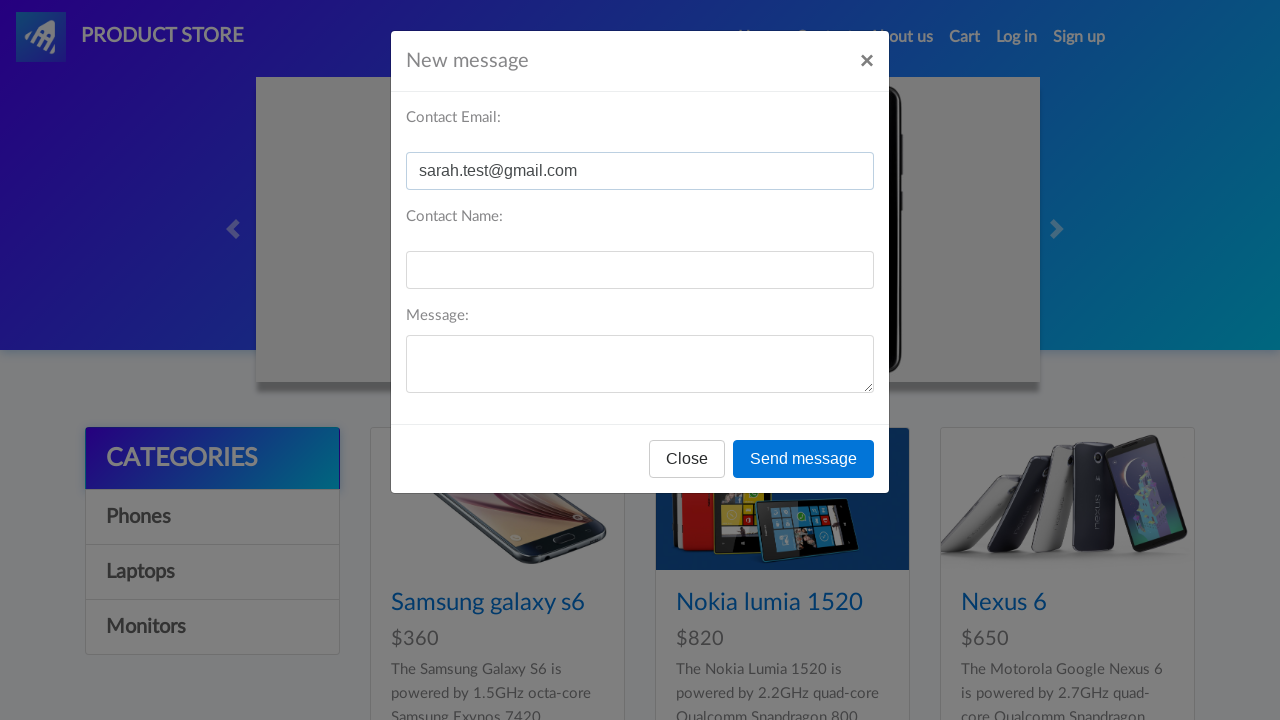

Filled in name field with Sarah on #recipient-name
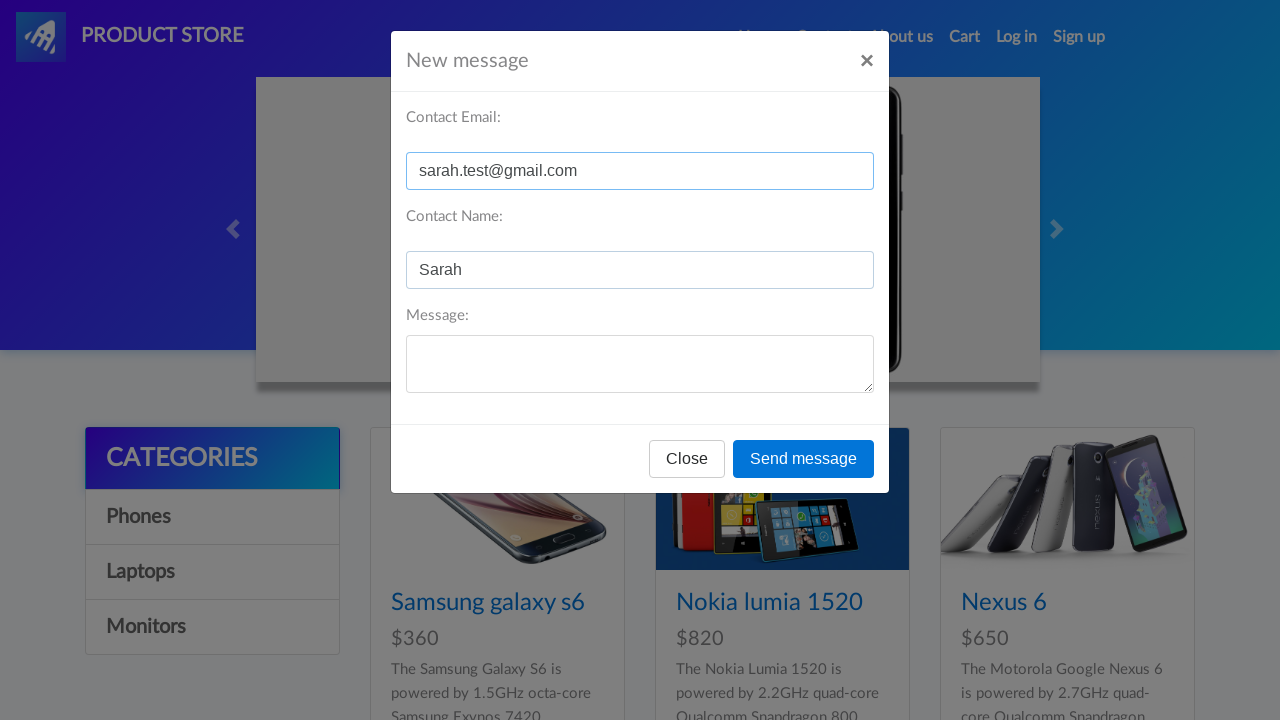

Filled in message field with test contact message on #message-text
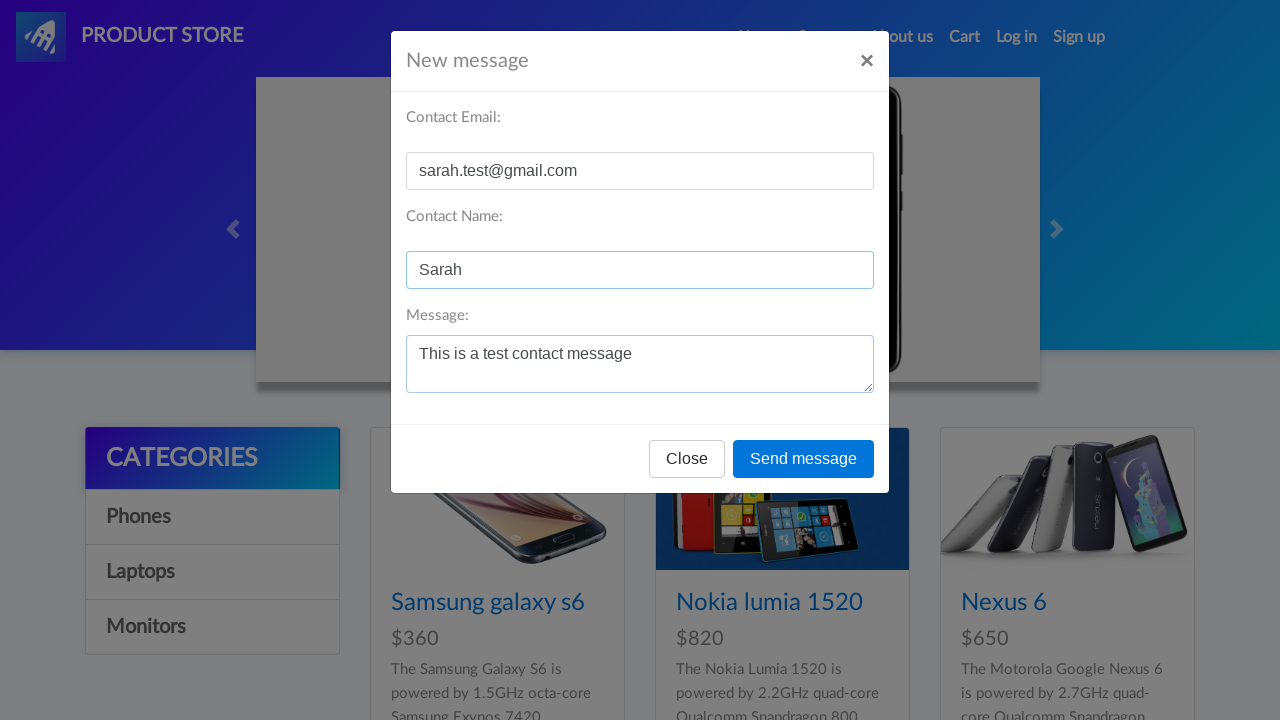

Set up dialog handler to accept alerts
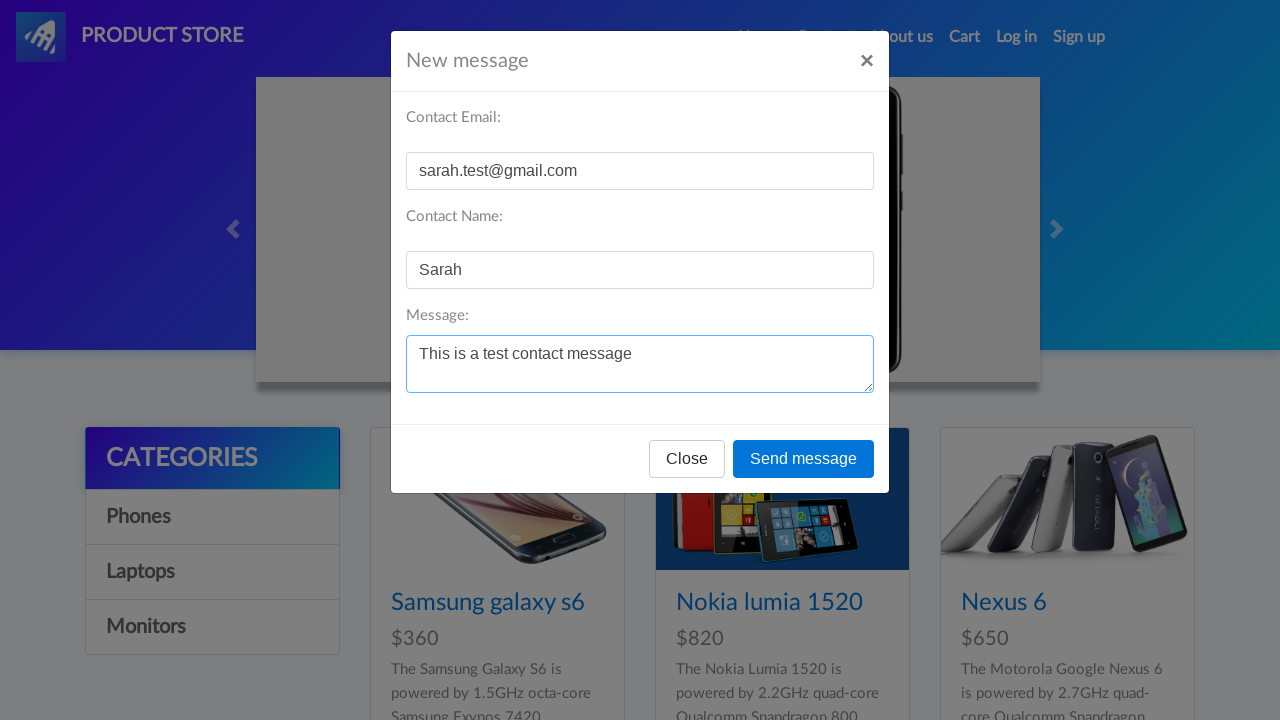

Clicked Send message button to submit the contact form at (804, 459) on #exampleModal .btn-primary
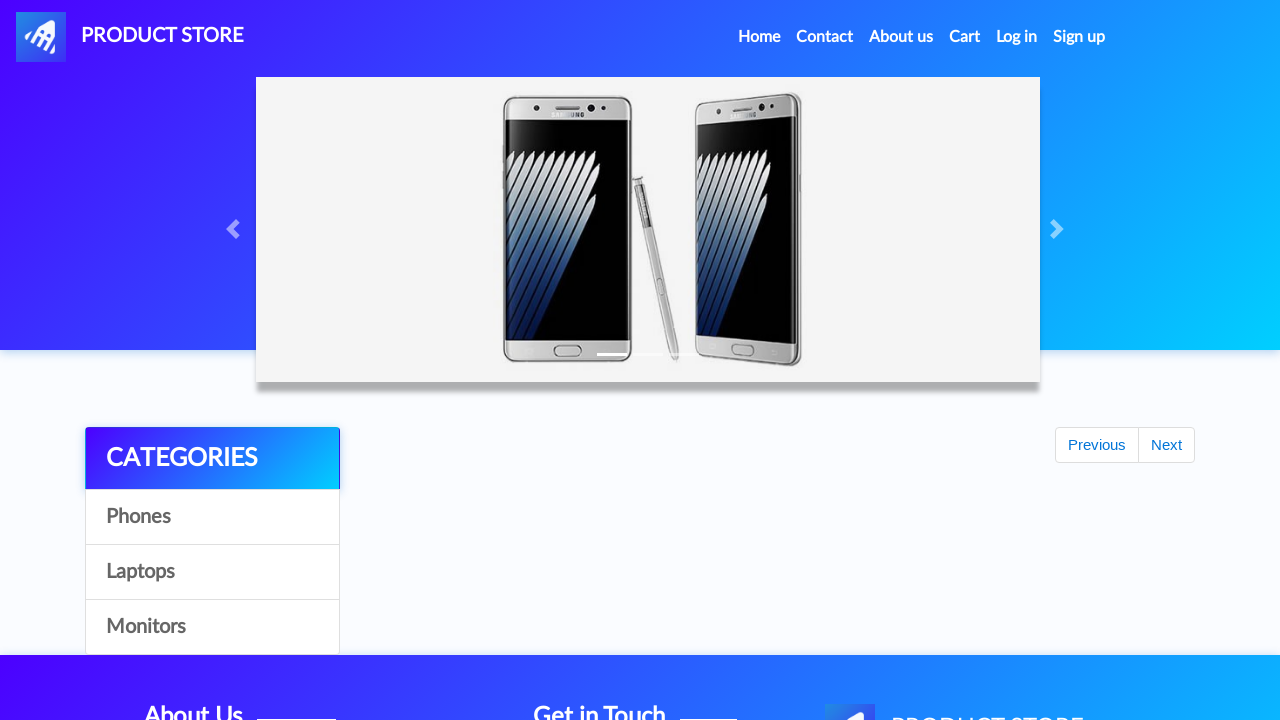

Waited for alert to be processed and success message to appear
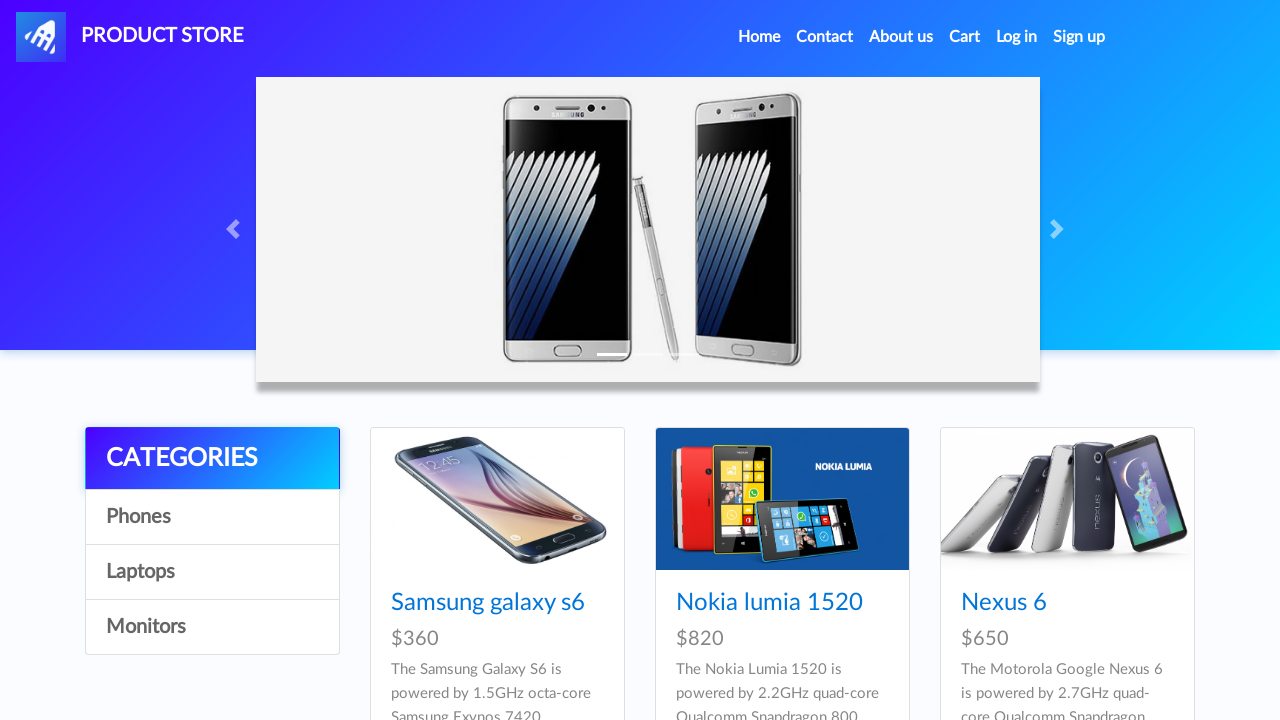

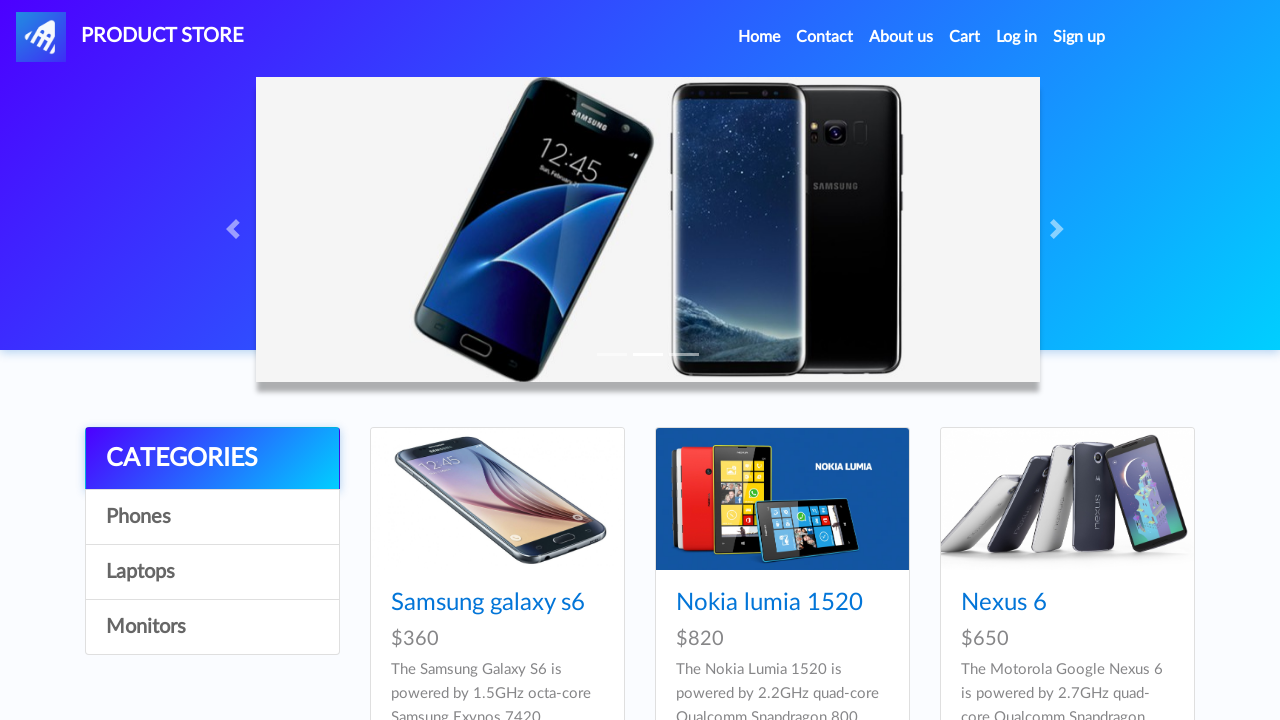